Tests a dynamic table by clicking the Table Data button, inserting JSON data into a text box, refreshing the table, and verifying the table displays the entered data correctly.

Starting URL: https://testpages.herokuapp.com/styled/tag/dynamic-table.html

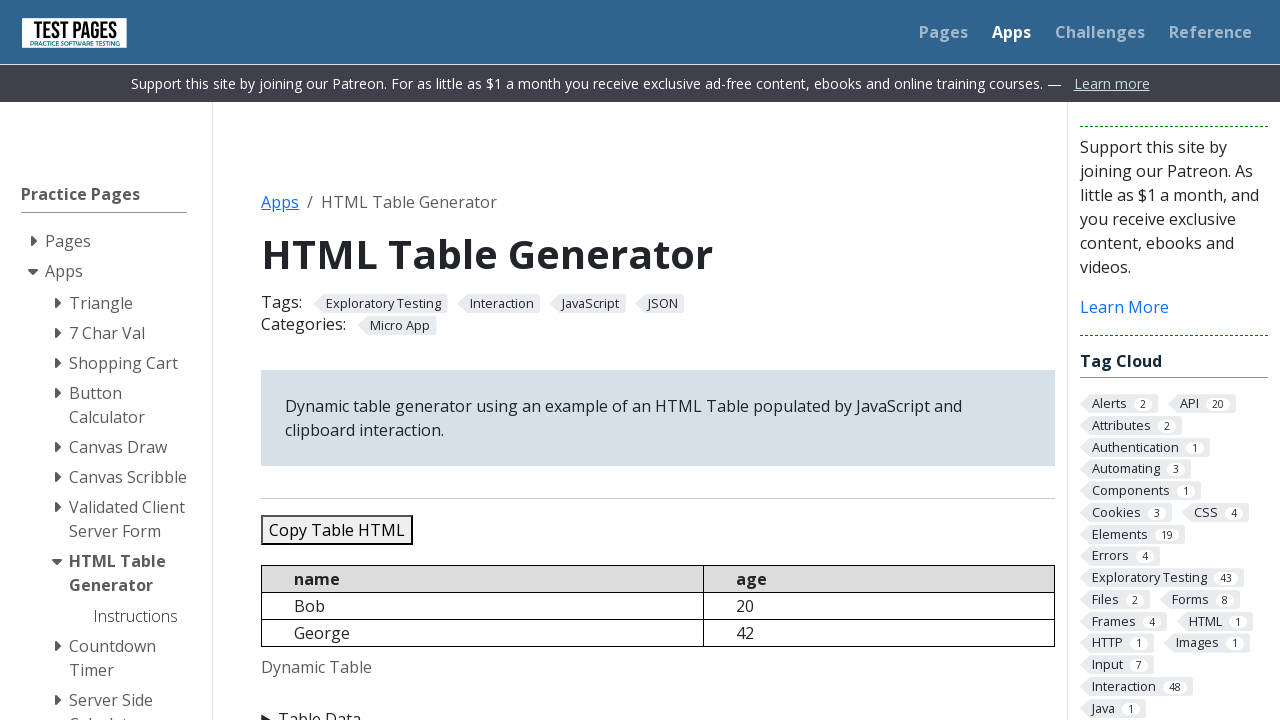

Clicked 'Table Data' button to expand section at (658, 708) on xpath=//summary[text()='Table Data']
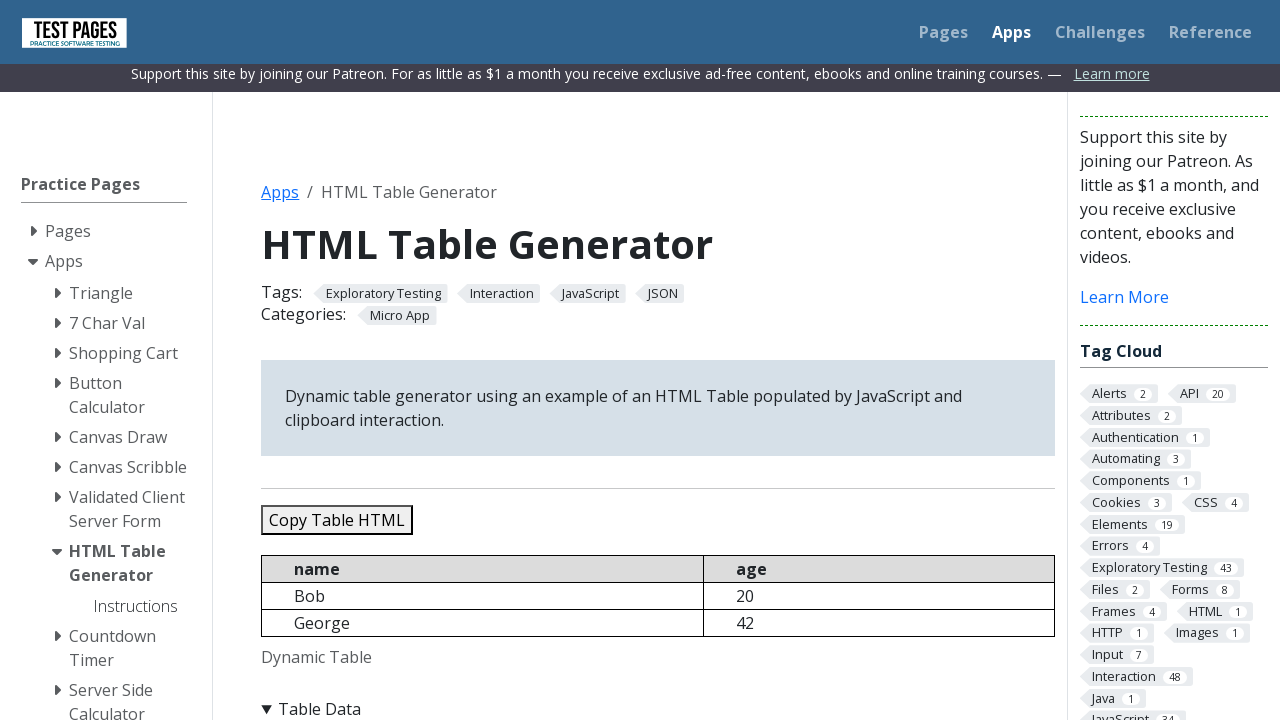

Cleared the JSON data text box on #jsondata
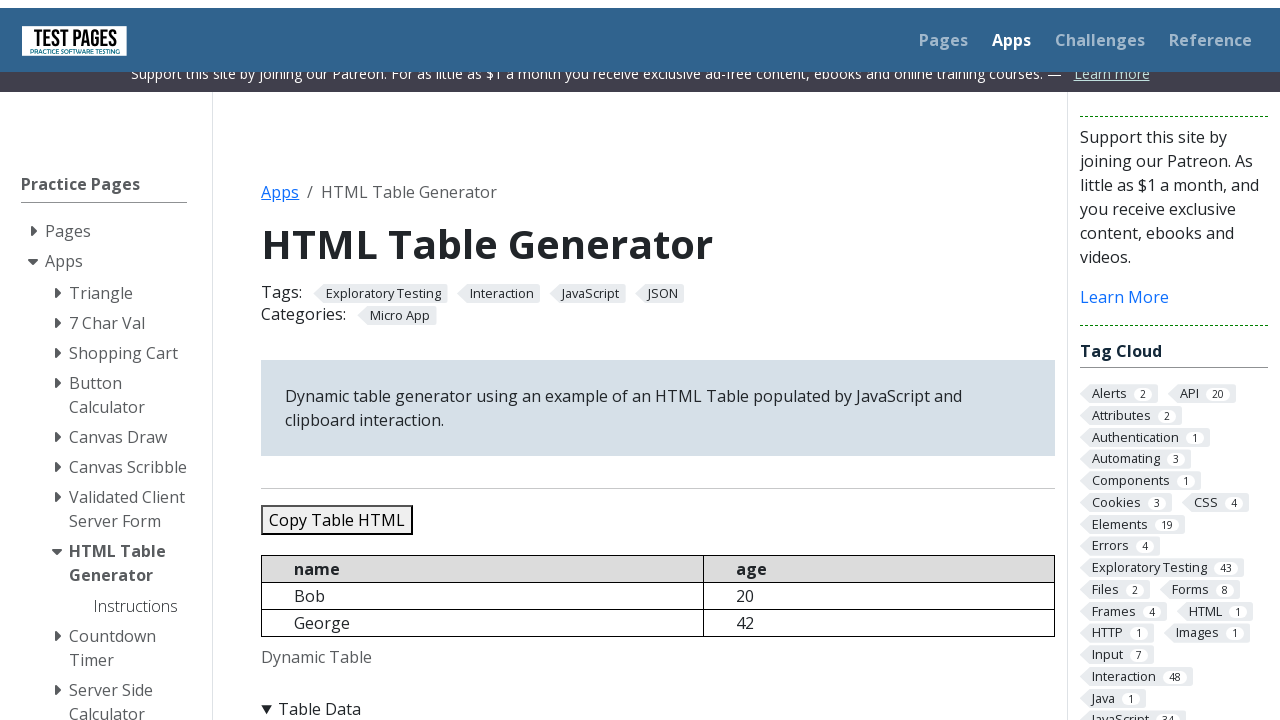

Entered JSON data with 5 records (Bob, George, Sara, Conor, Jennifer) on #jsondata
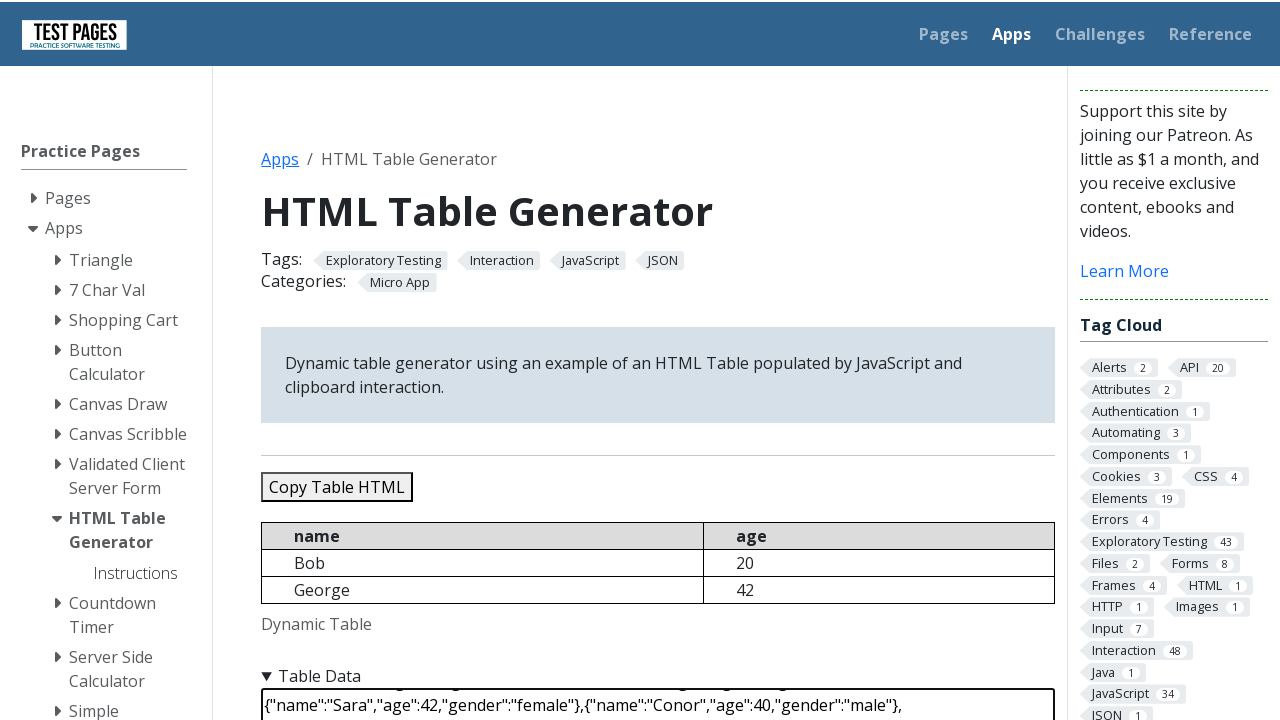

Clicked 'Refresh Table' button at (359, 360) on #refreshtable
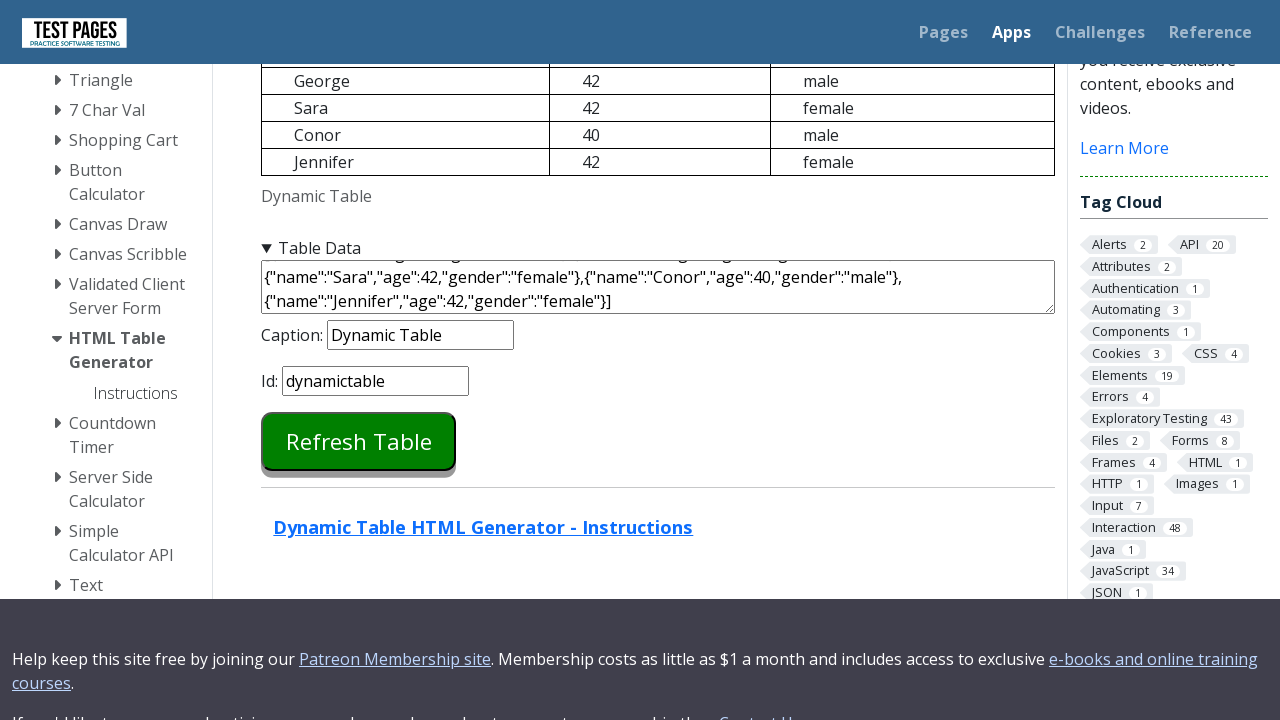

Waited for dynamic table to load
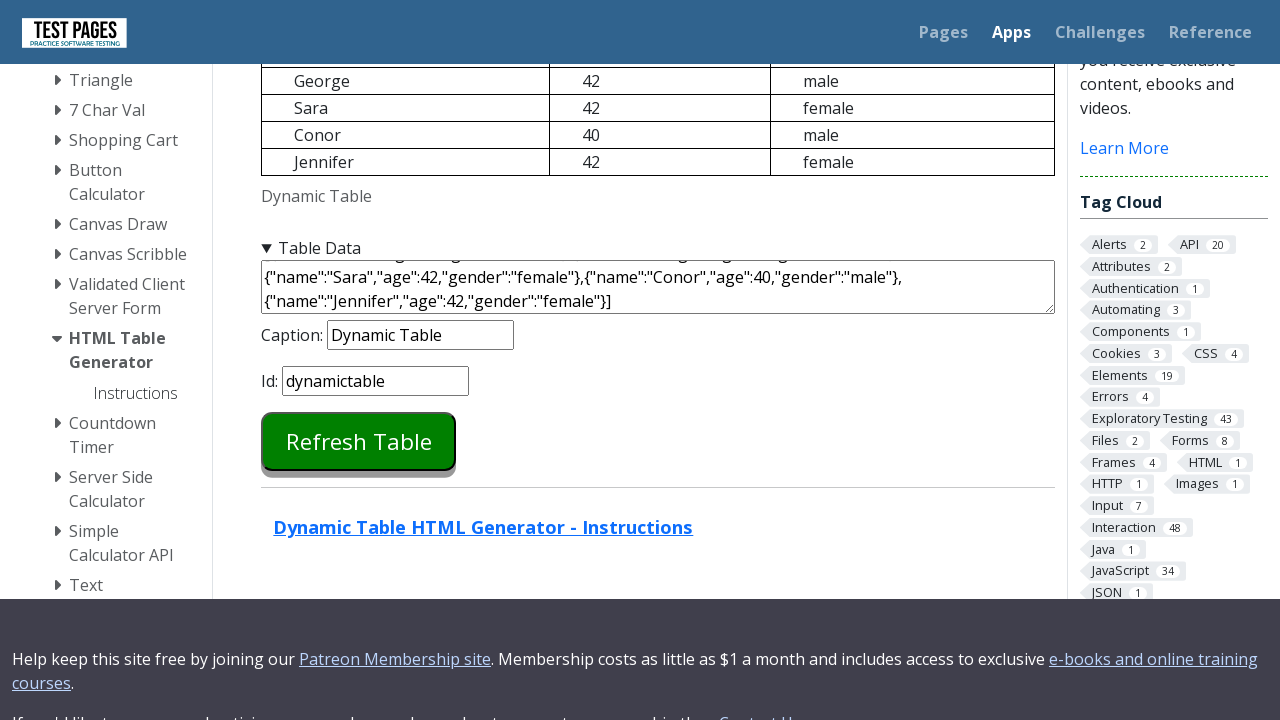

Verified 'Bob' is displayed in the table
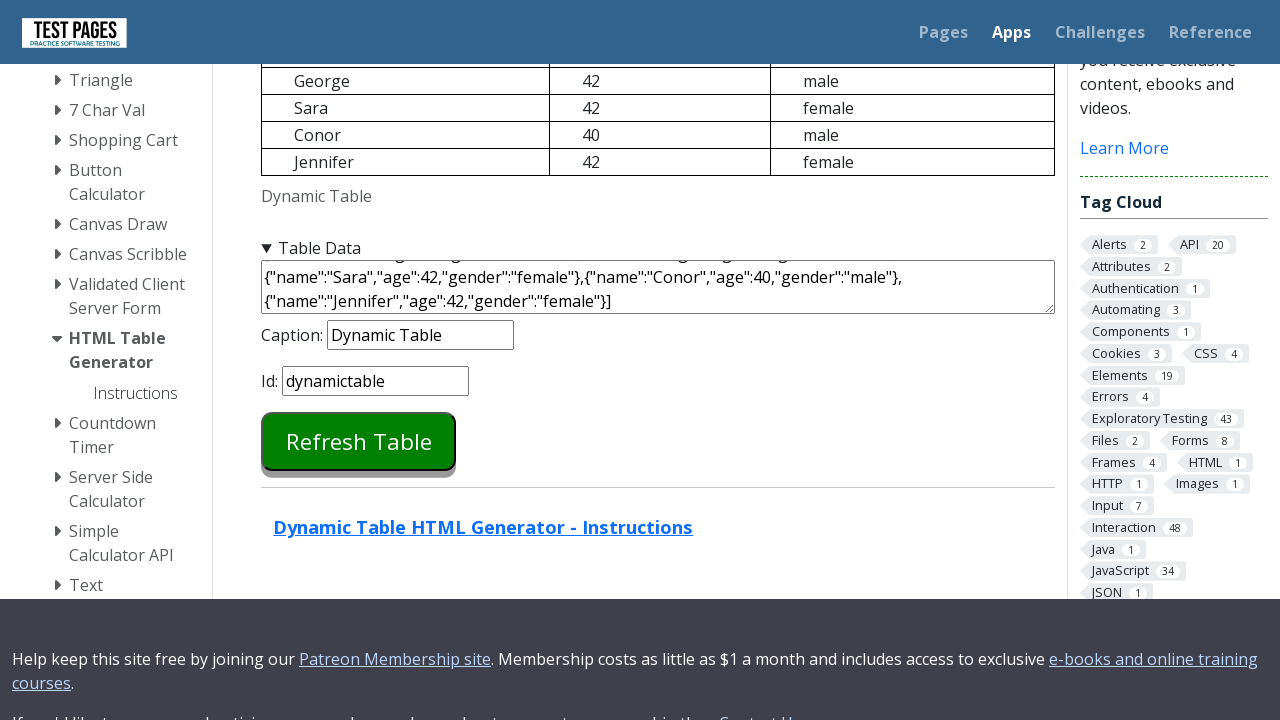

Verified 'George' is displayed in the table
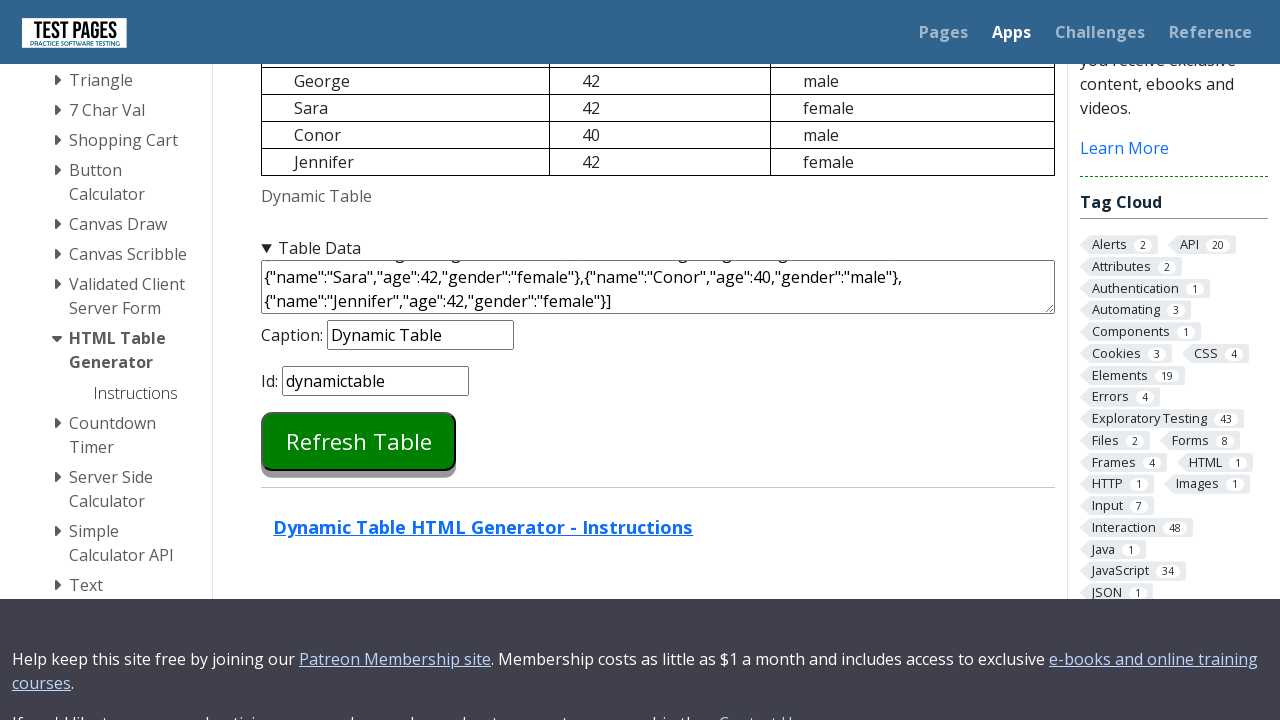

Verified 'Sara' is displayed in the table
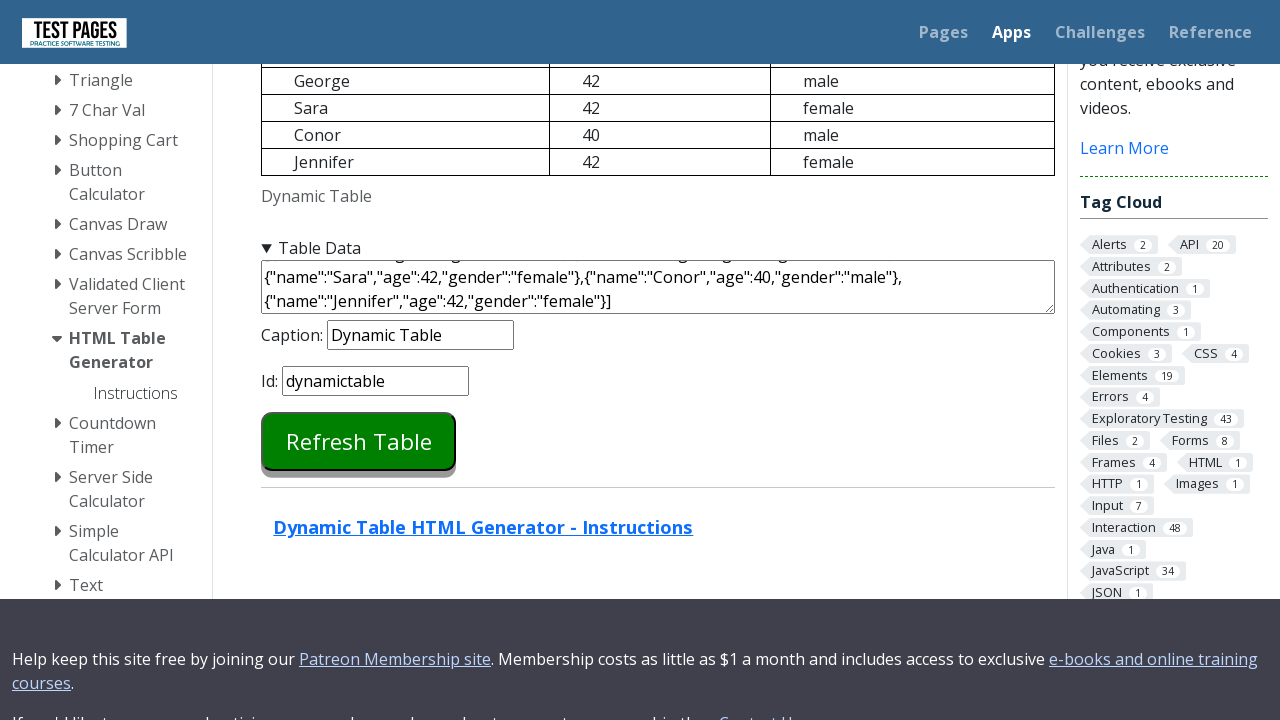

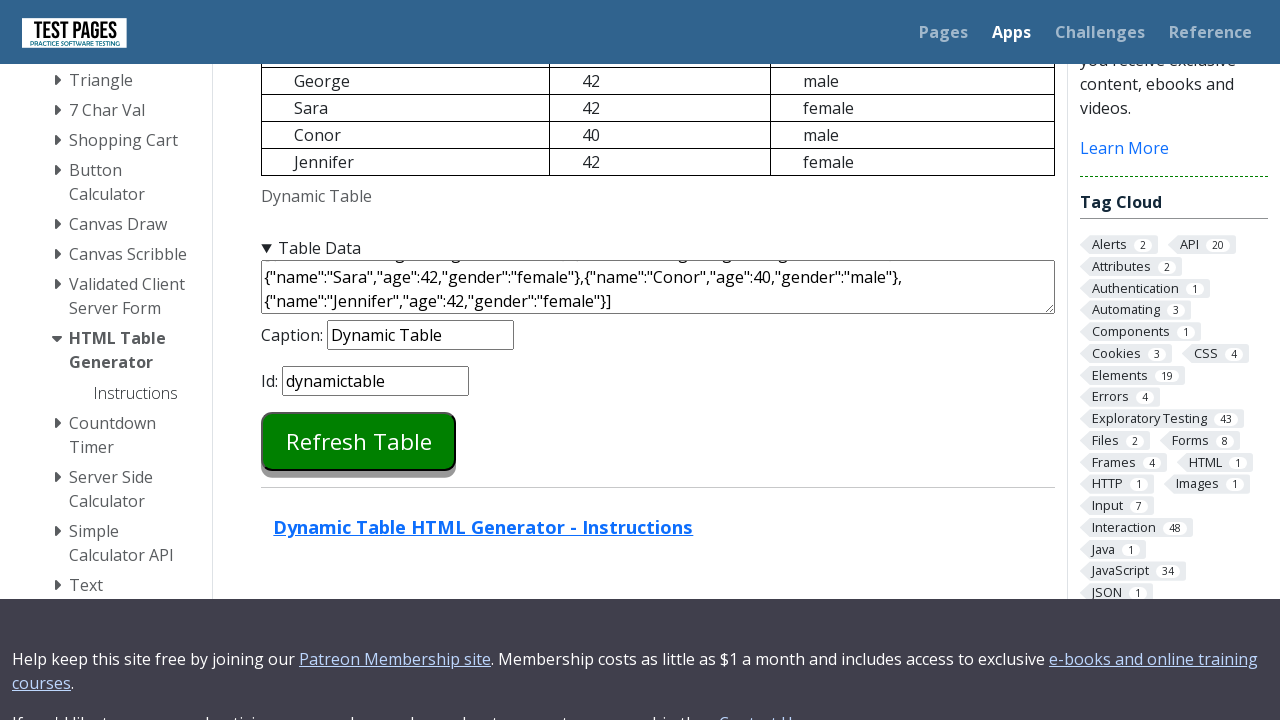